Tests a math challenge page by extracting an attribute value from an element, calculating a mathematical formula (log of absolute value of 12*sin of the value), filling in the answer, checking required checkboxes, and submitting the form.

Starting URL: http://suninjuly.github.io/get_attribute.html

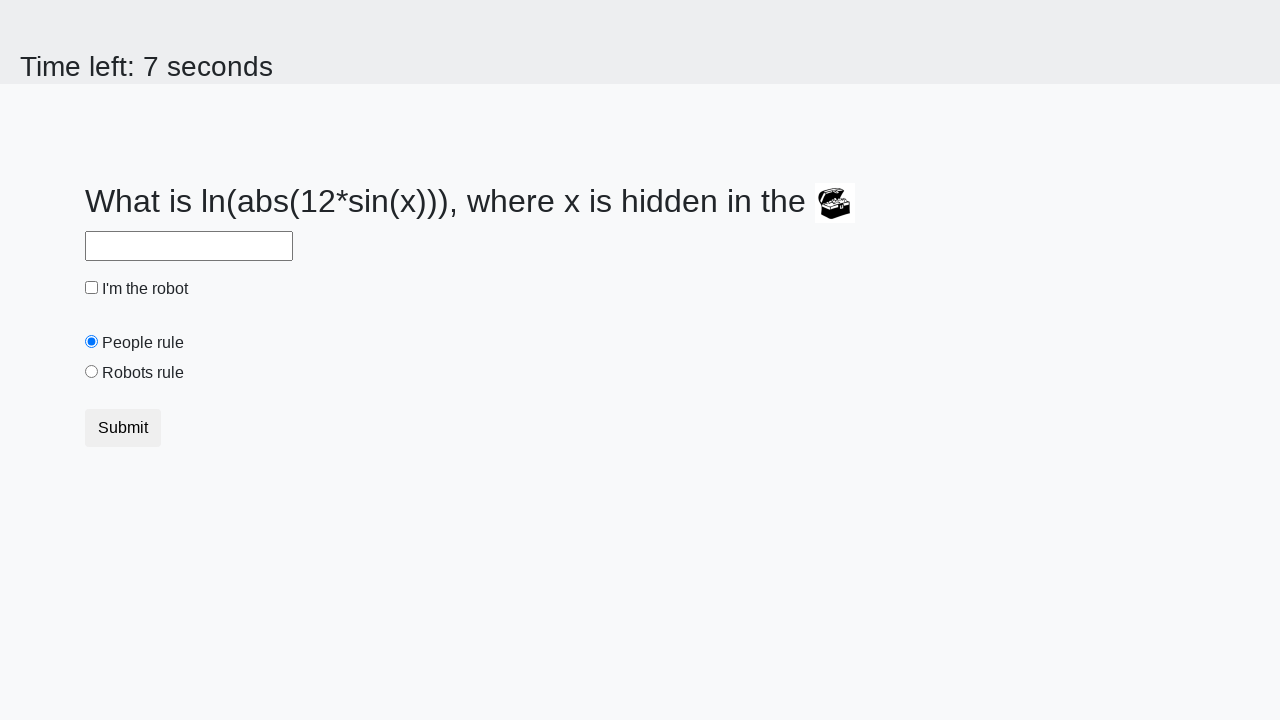

Located treasure element with ID 'treasure'
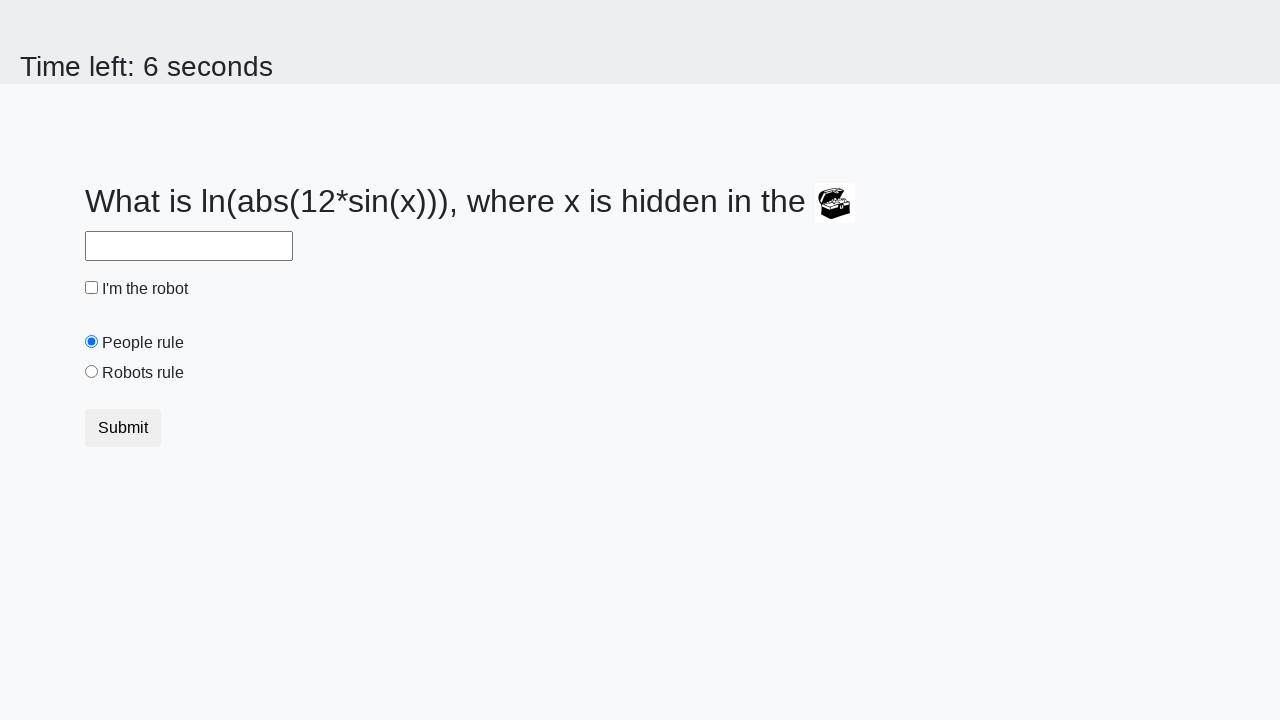

Extracted 'valuex' attribute value: 871
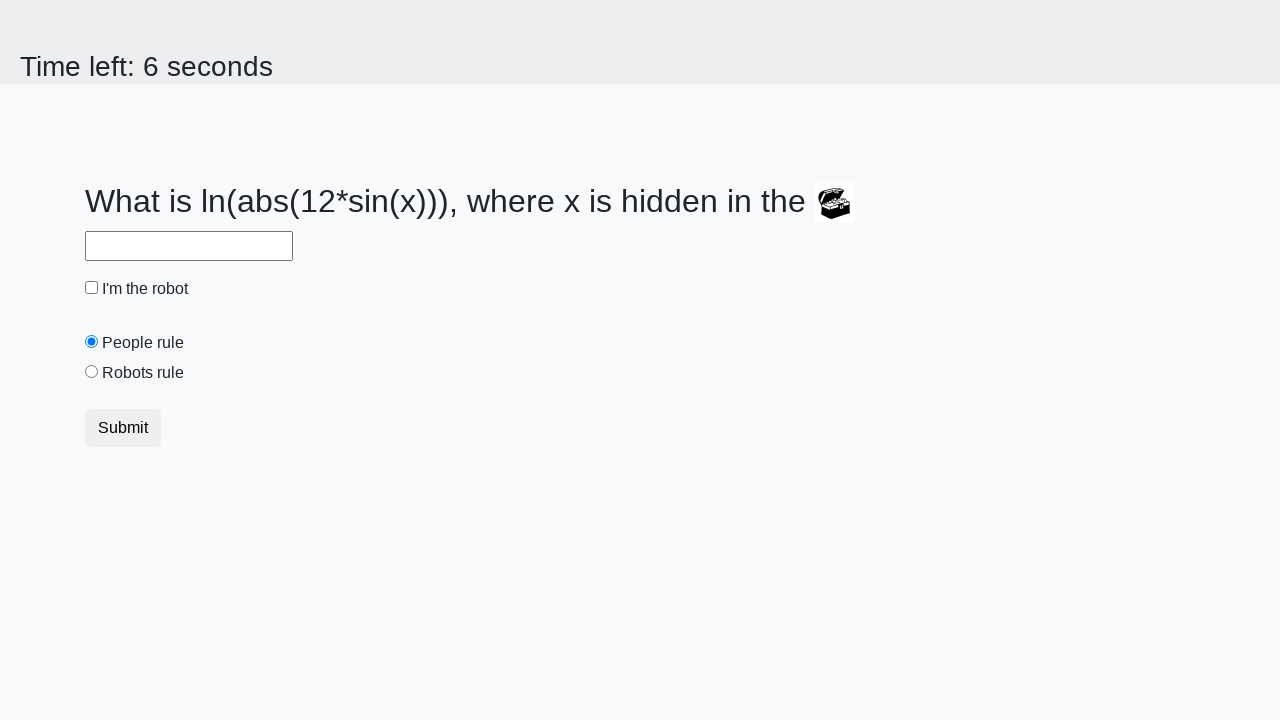

Calculated answer using formula log(abs(12*sin(871))): 2.1317265863199353
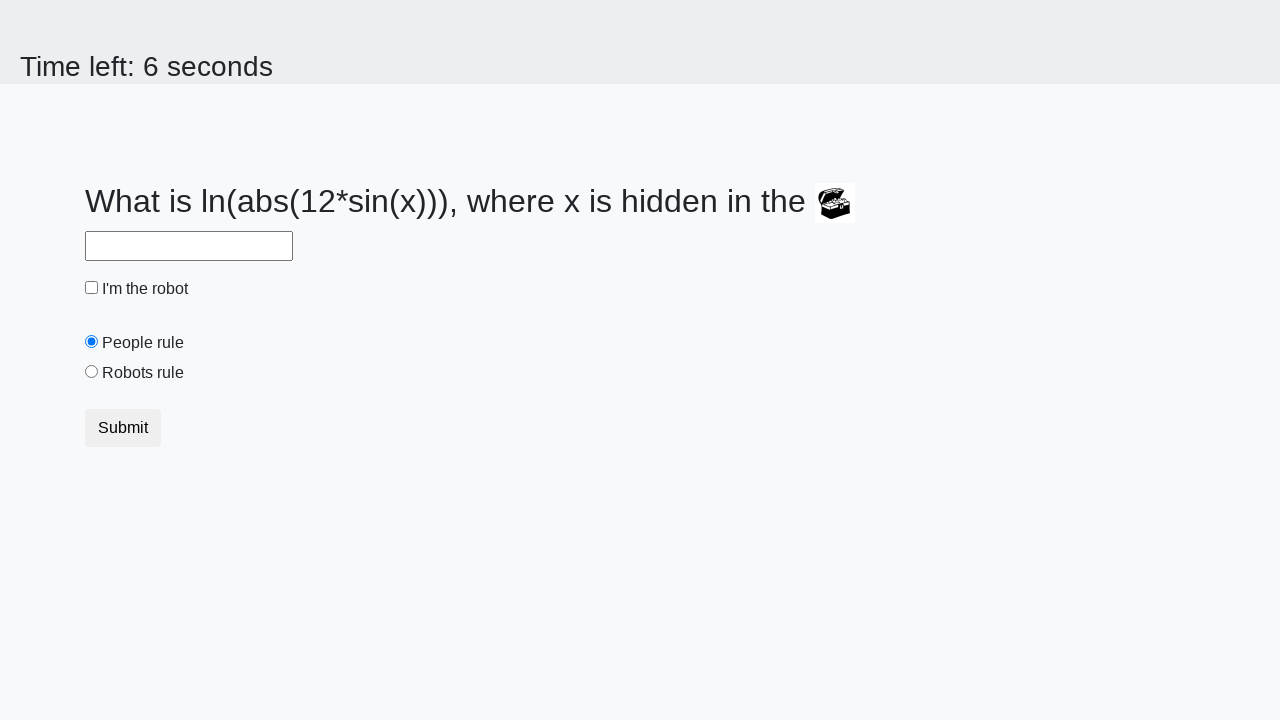

Filled answer field with calculated value: 2.1317265863199353 on #answer
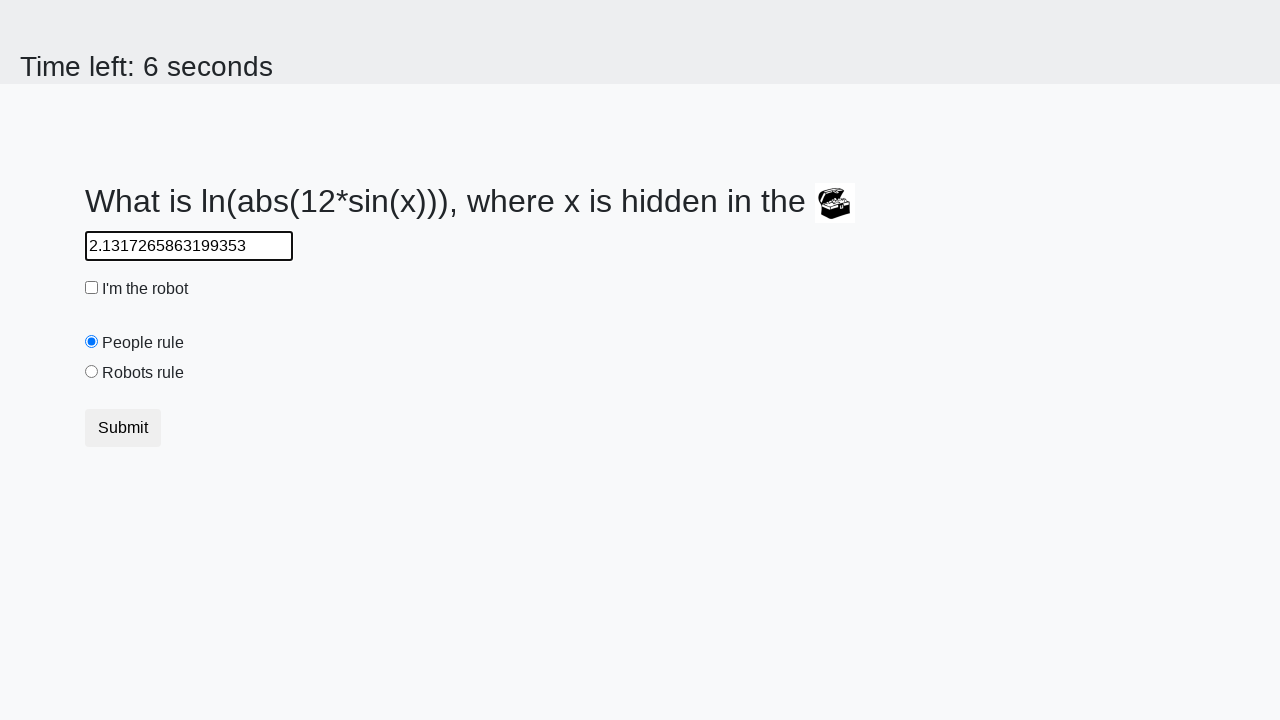

Clicked robot checkbox at (92, 288) on #robotCheckbox
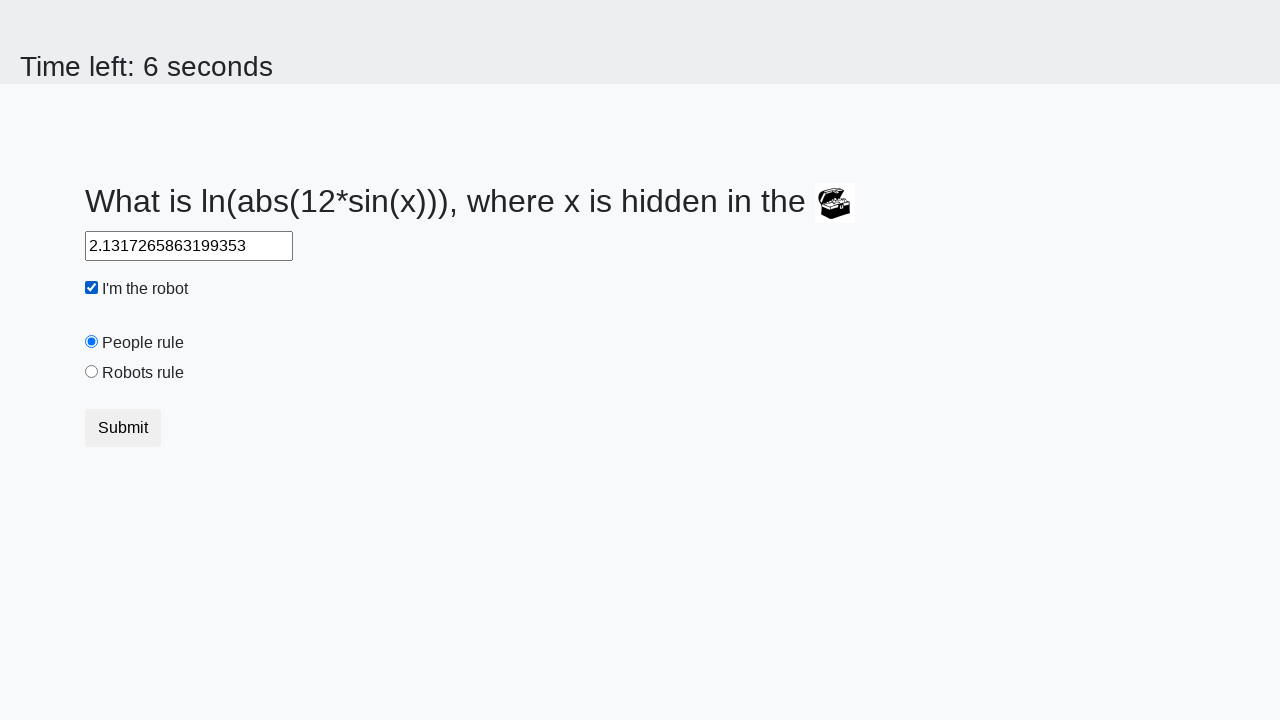

Clicked robots rule checkbox at (92, 372) on #robotsRule
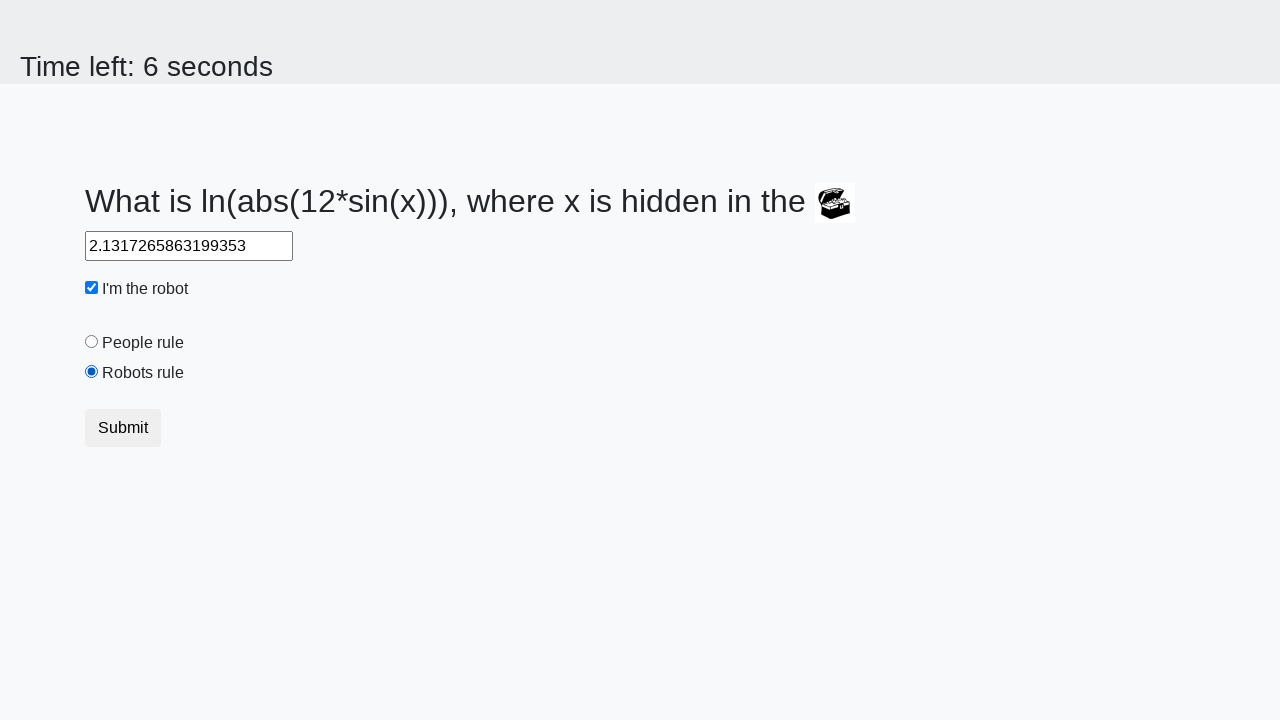

Clicked submit button at (123, 428) on .btn-default
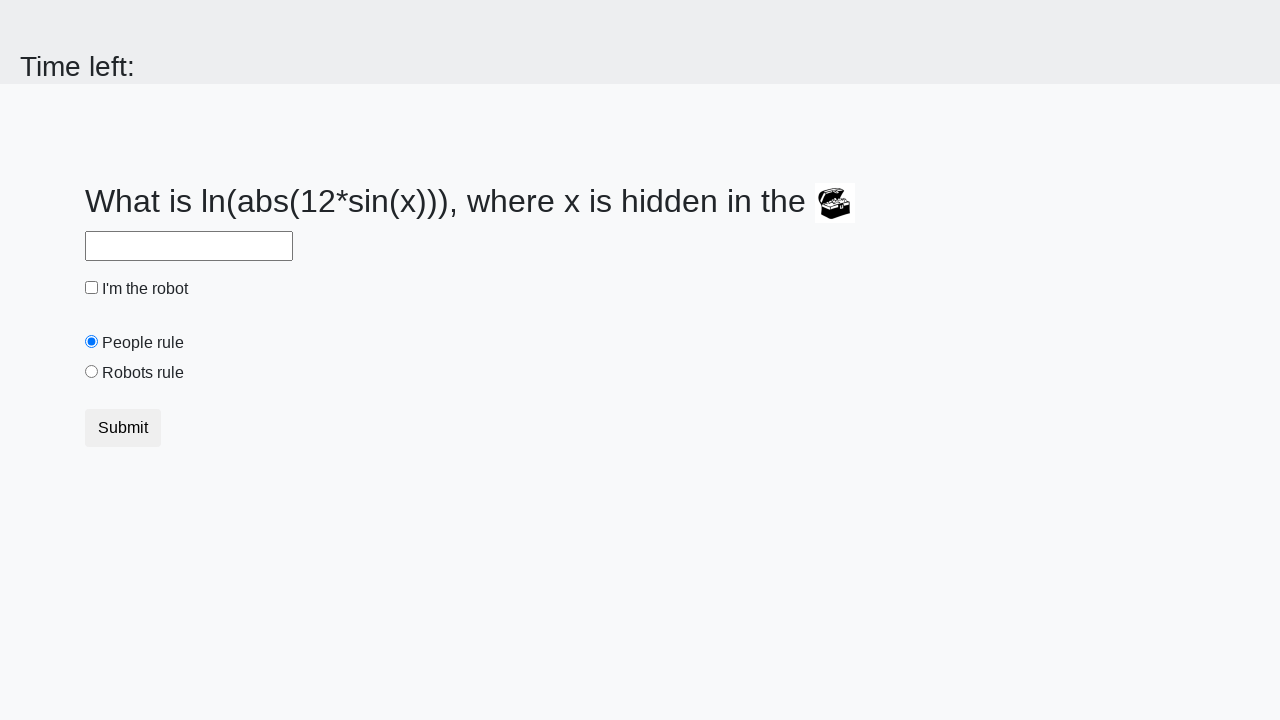

Waited 2 seconds for form submission to process
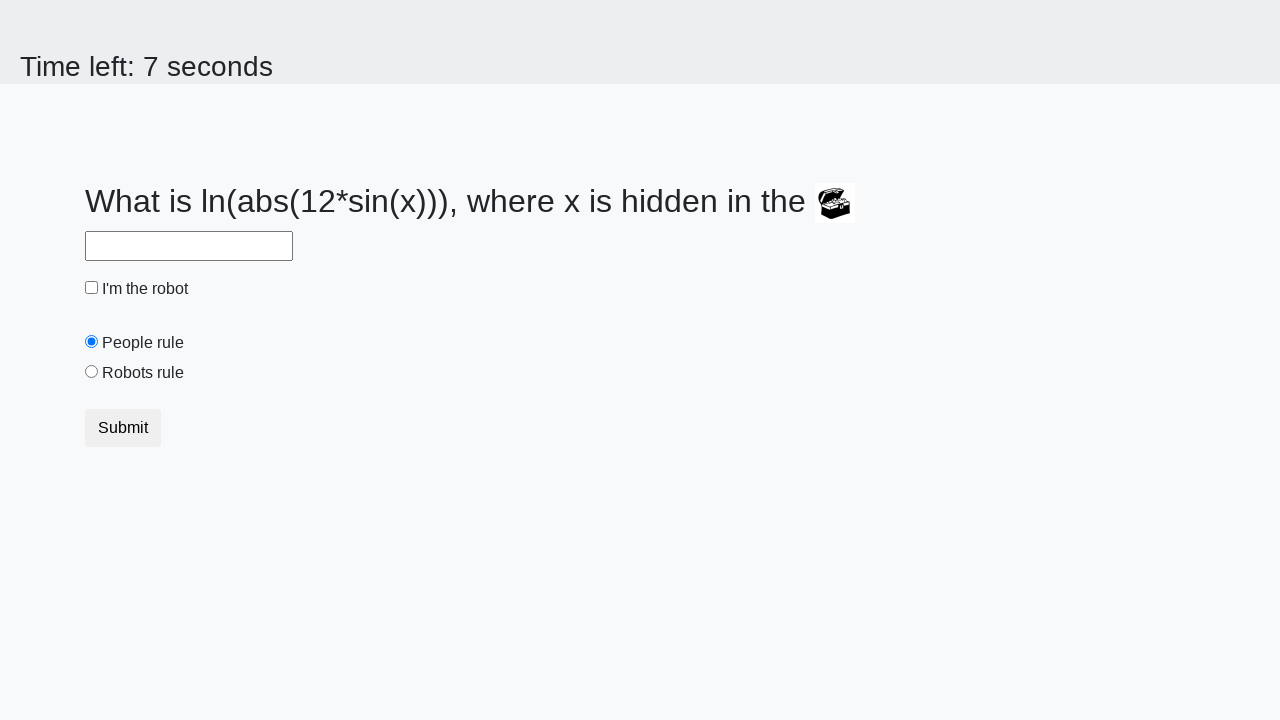

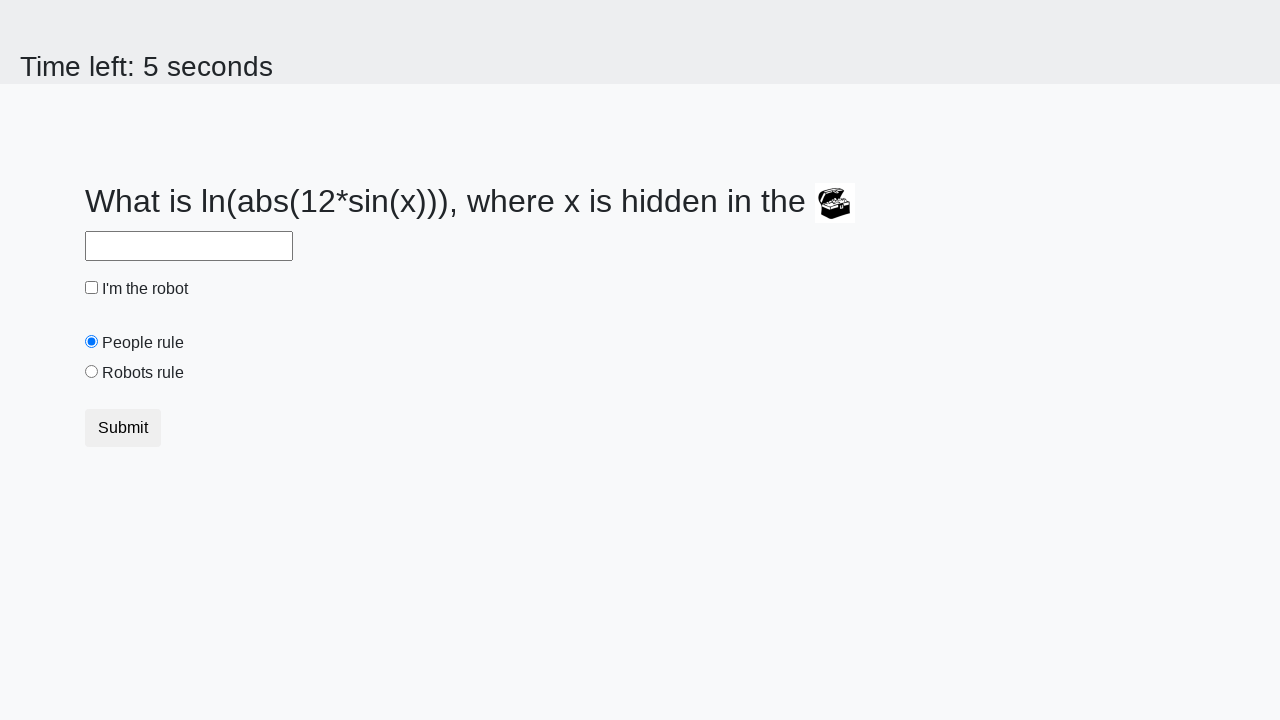